Tests dropdown selection by selecting "Option 1" from the dropdown and verifying it is selected.

Starting URL: https://the-internet.herokuapp.com/dropdown

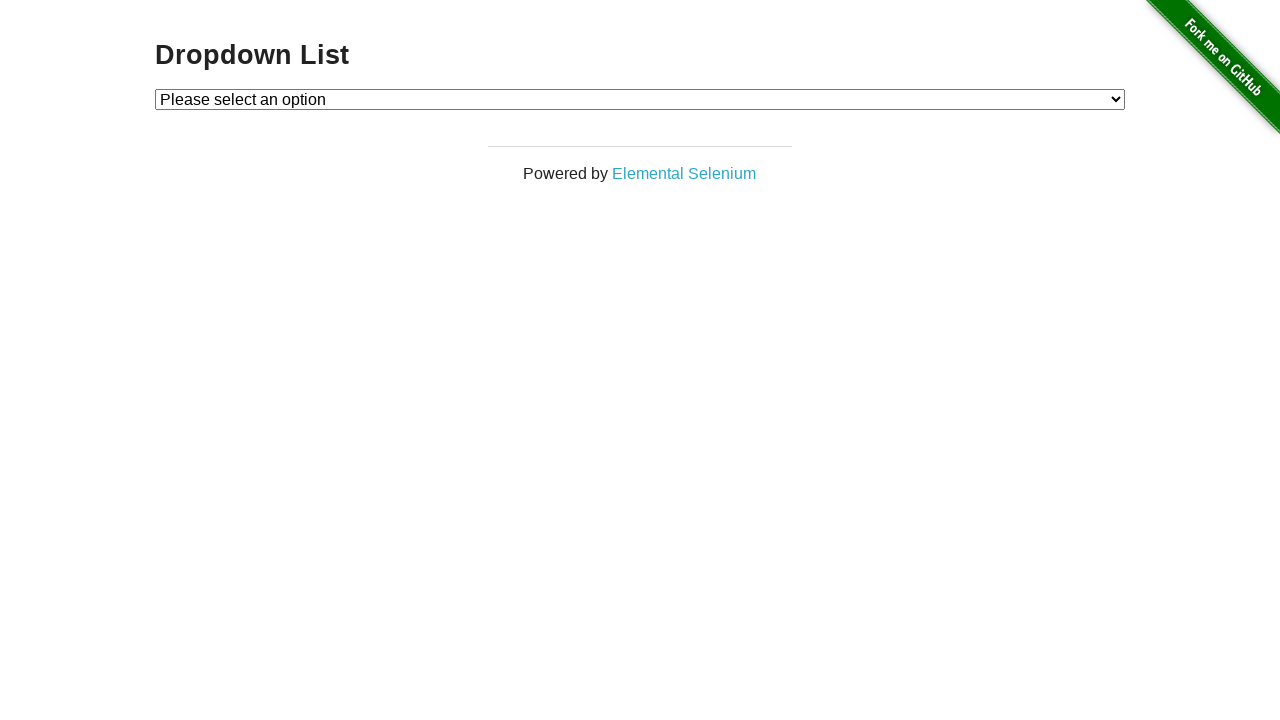

Navigated to dropdown test page
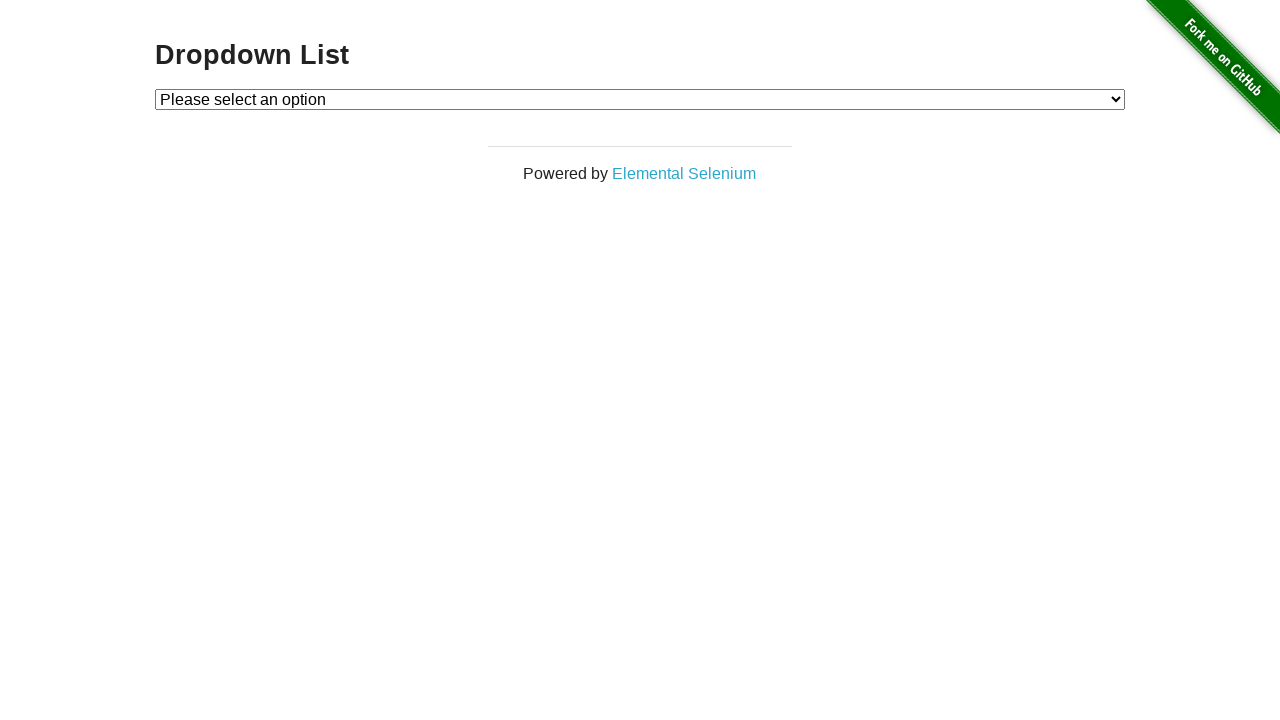

Selected 'Option 1' from dropdown on #dropdown
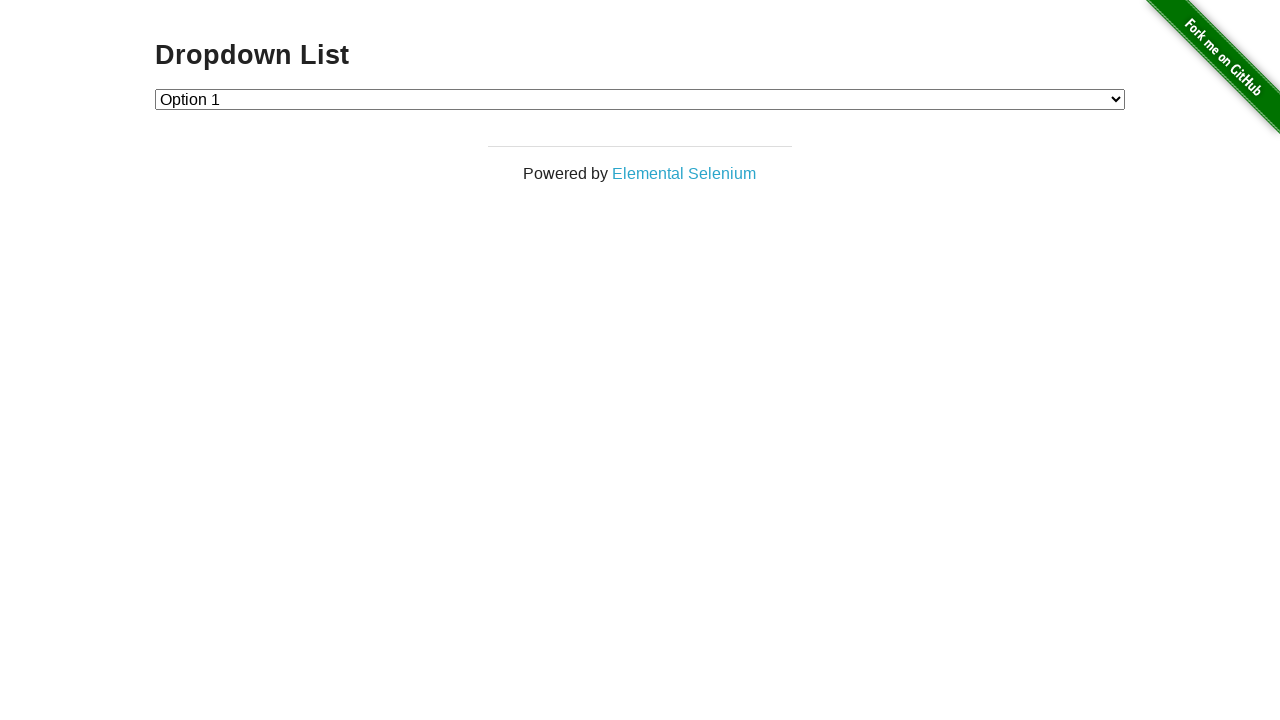

Located Option 1 element
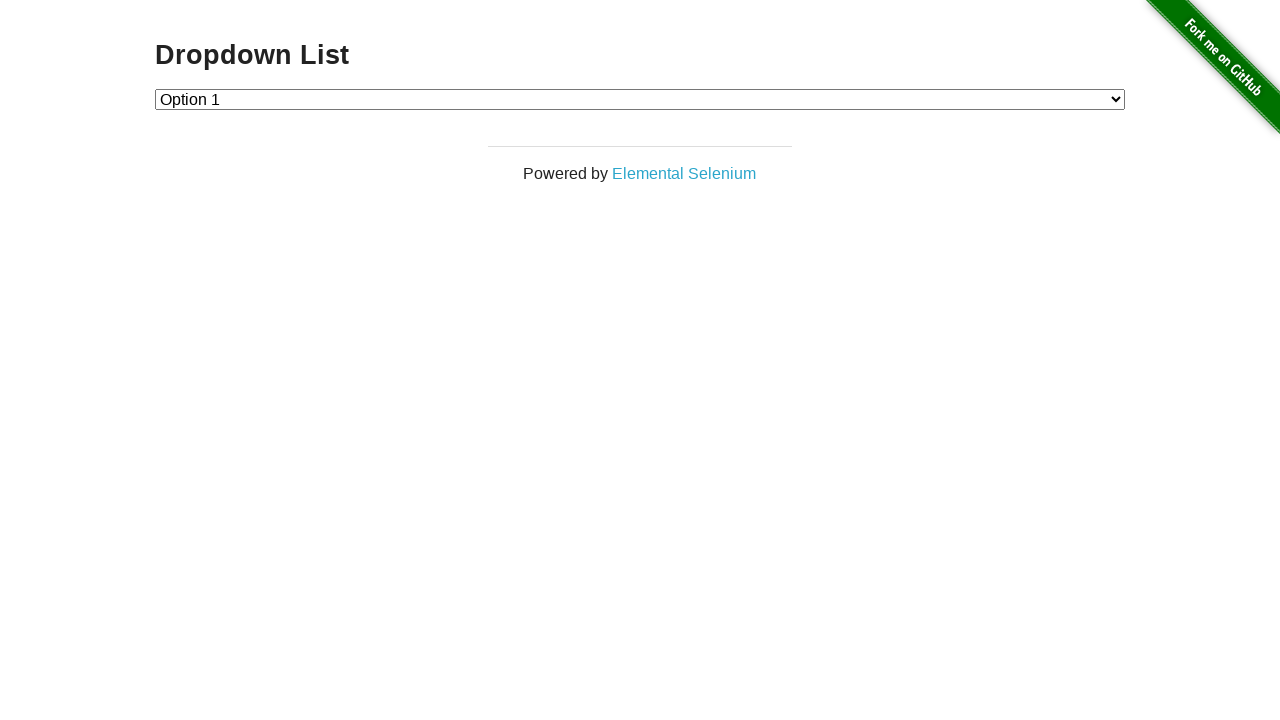

Verified that Option 1 is selected
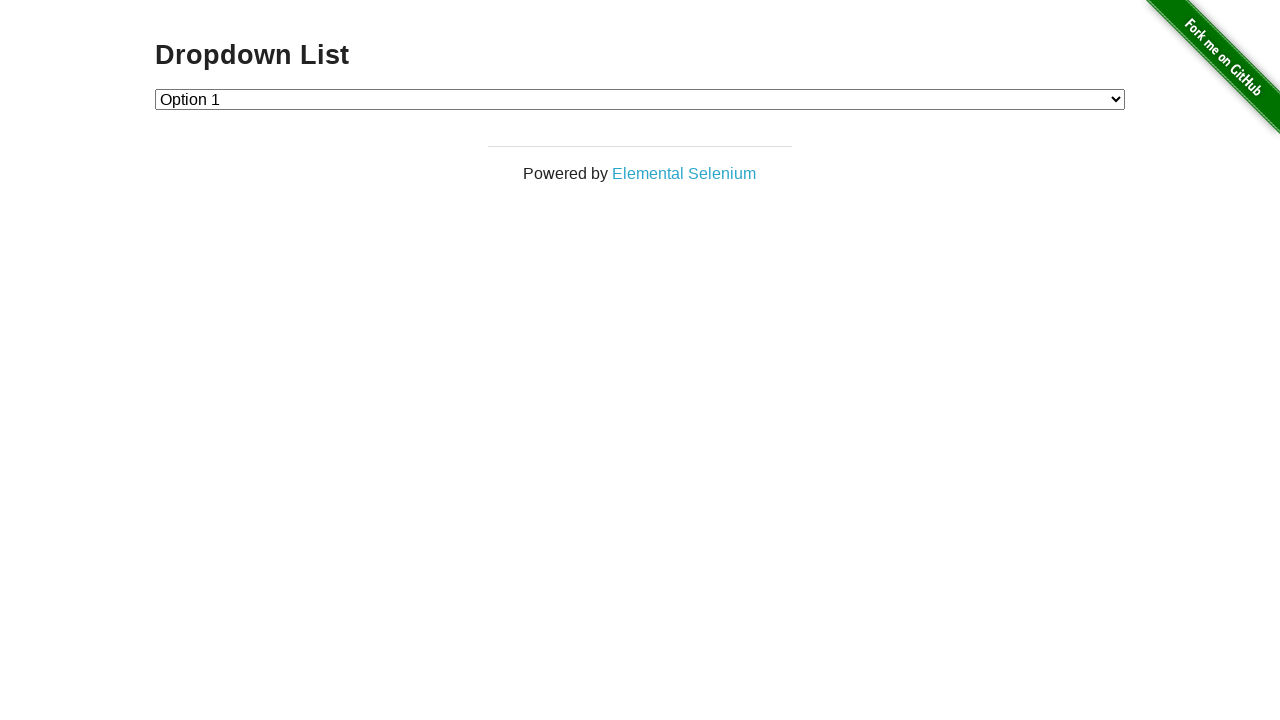

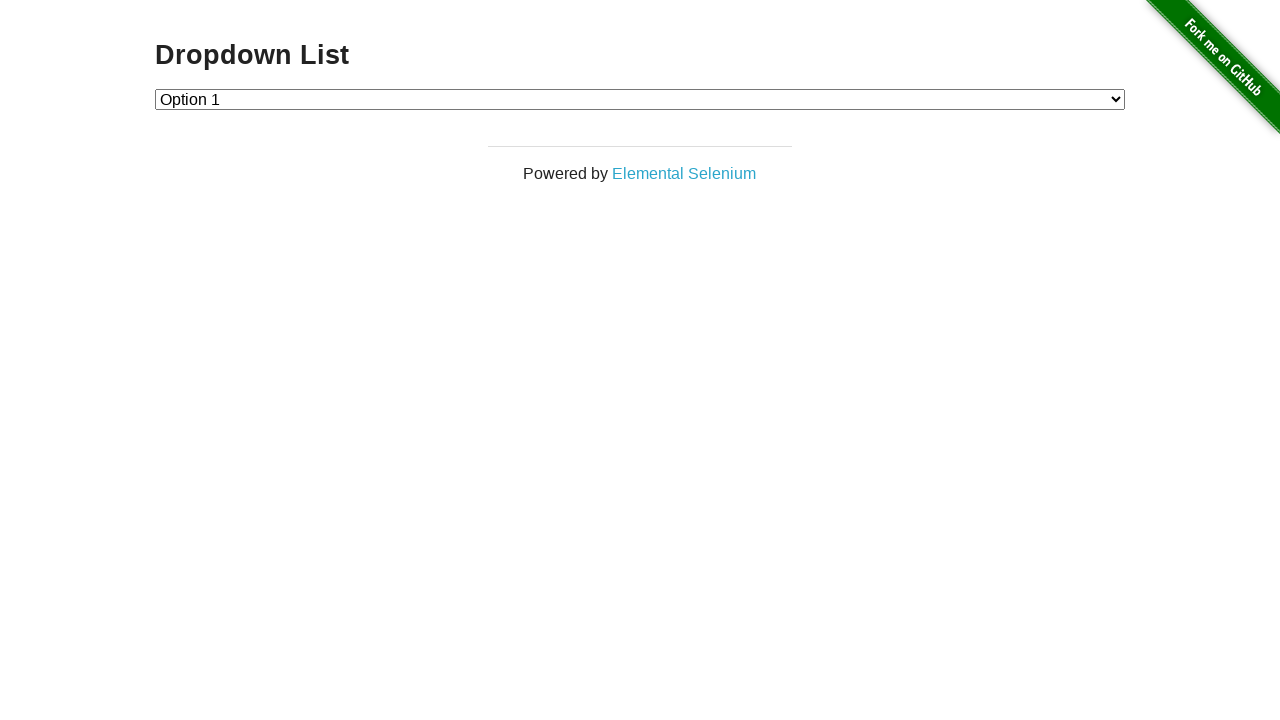